Tests drag and drop functionality by dragging an element from source to target location within an iframe

Starting URL: https://jqueryui.com/droppable/

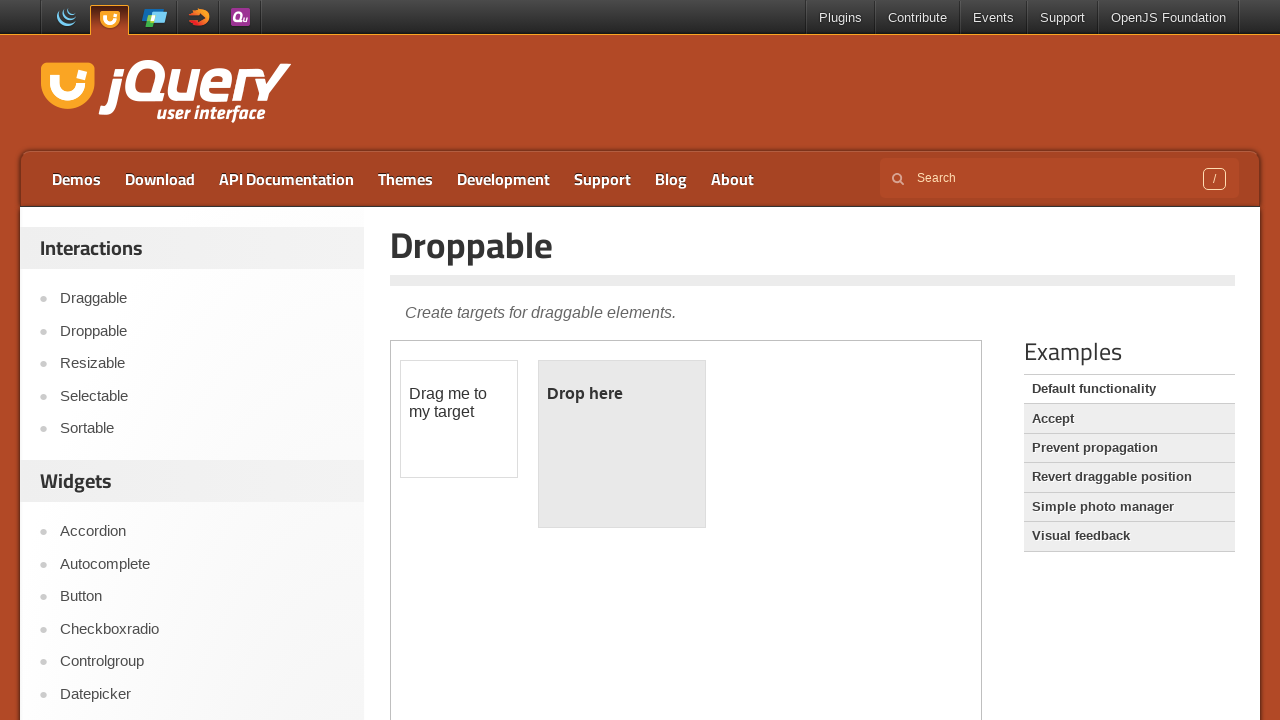

Located the iframe containing the drag and drop demo
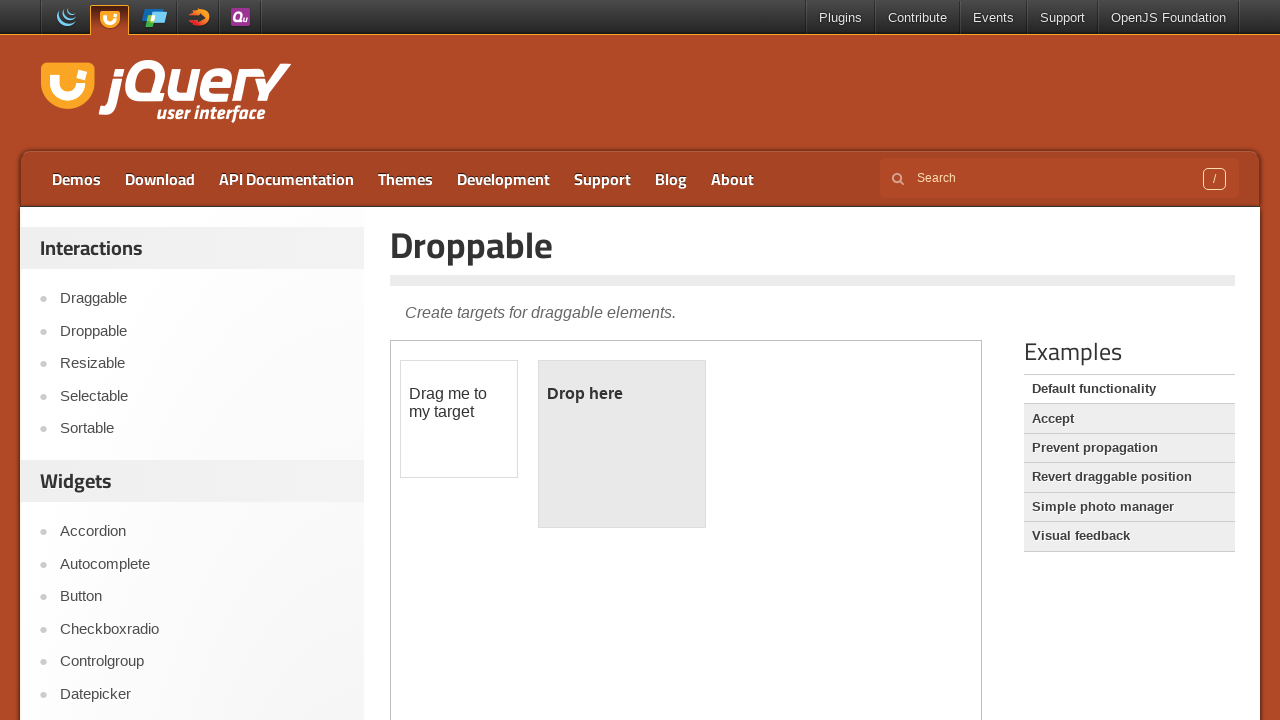

Located the draggable element with id 'draggable'
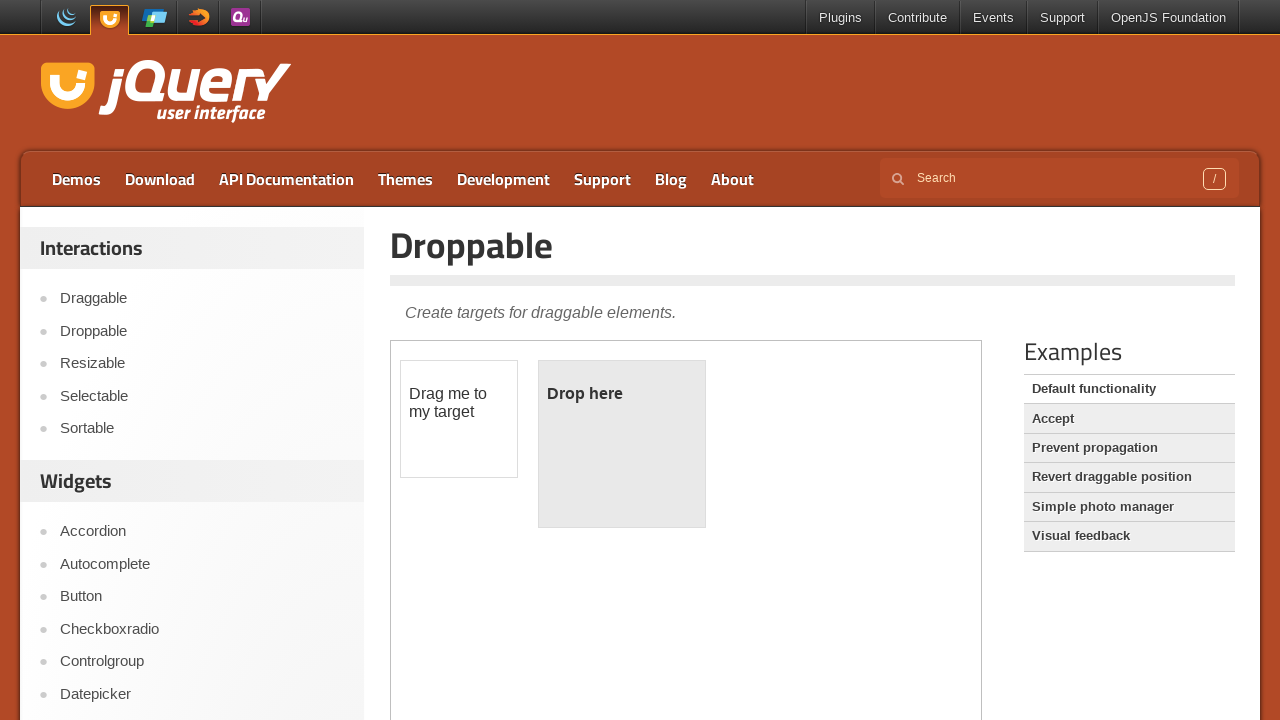

Located the droppable target element with id 'droppable'
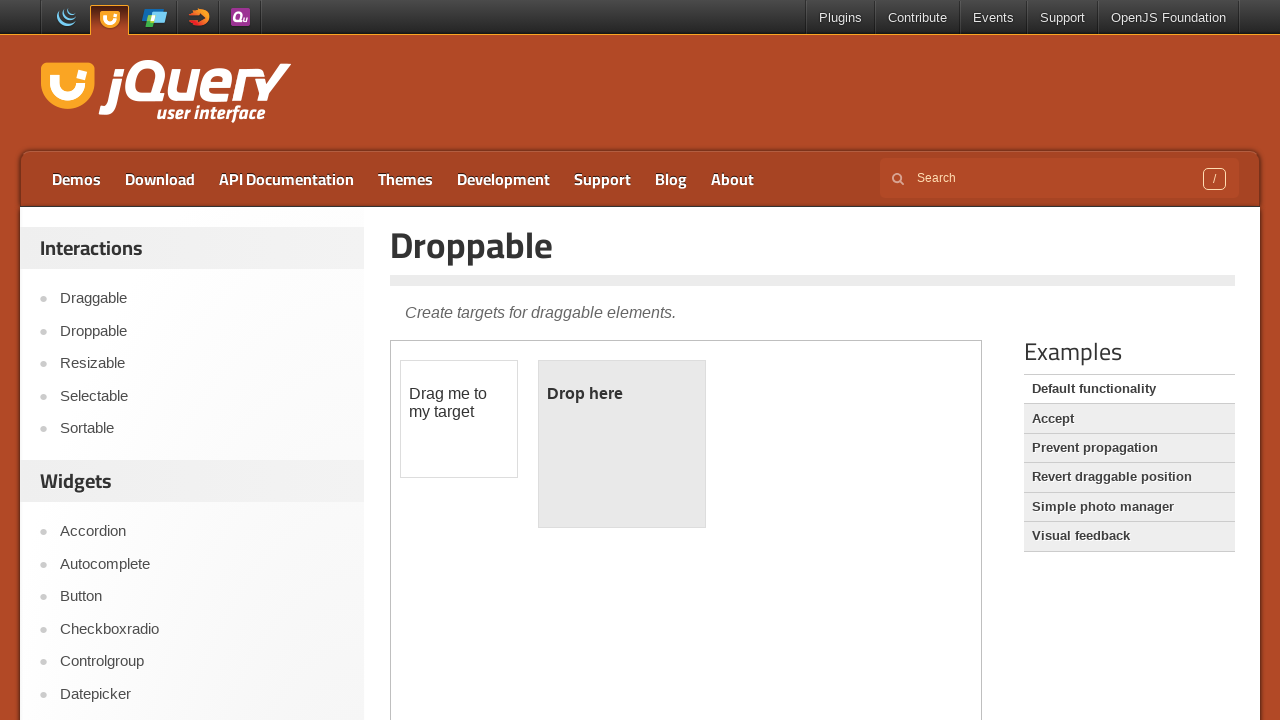

Dragged the draggable element to the droppable target location at (622, 444)
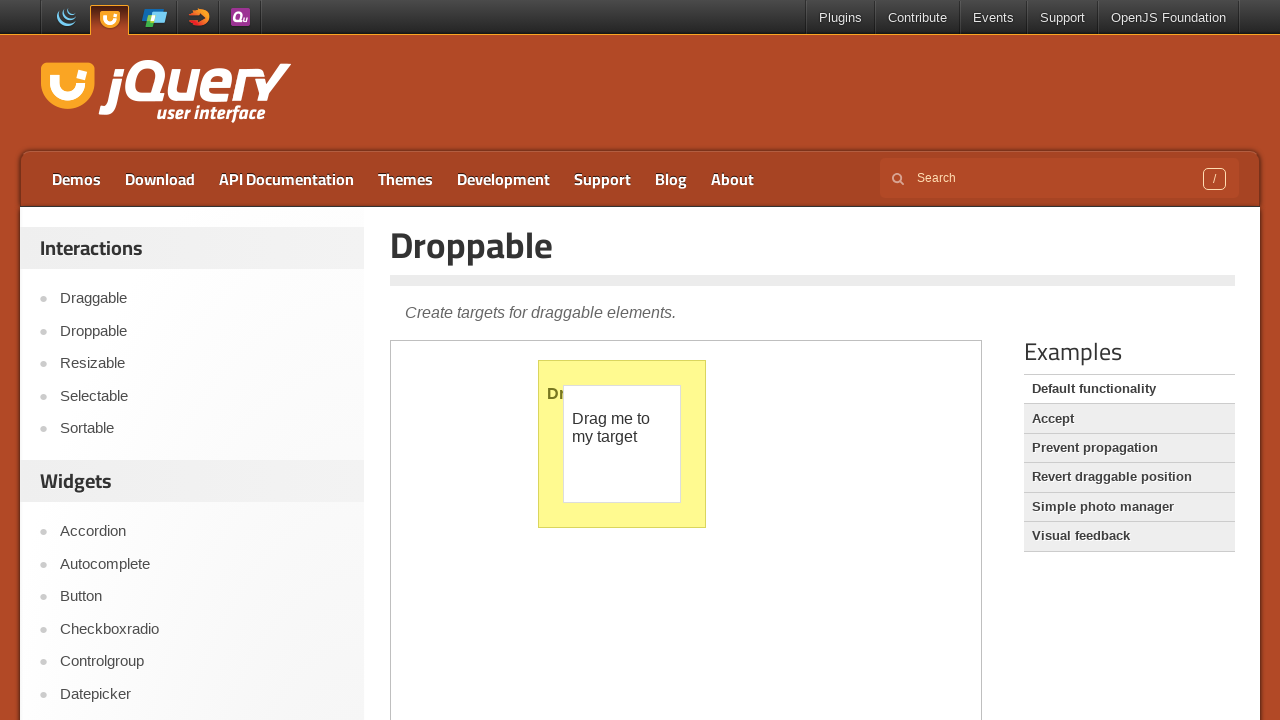

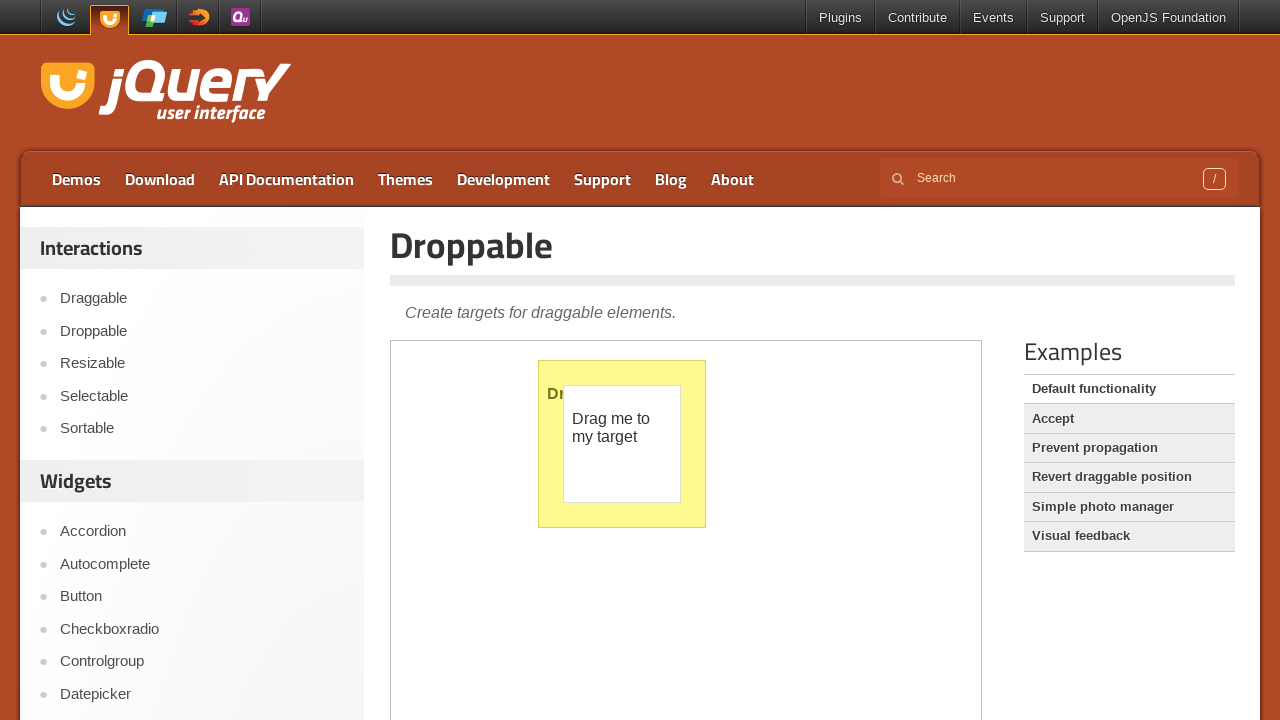